Navigates to LambdaTest homepage and retrieves the page title

Starting URL: https://www.lambdatest.com/

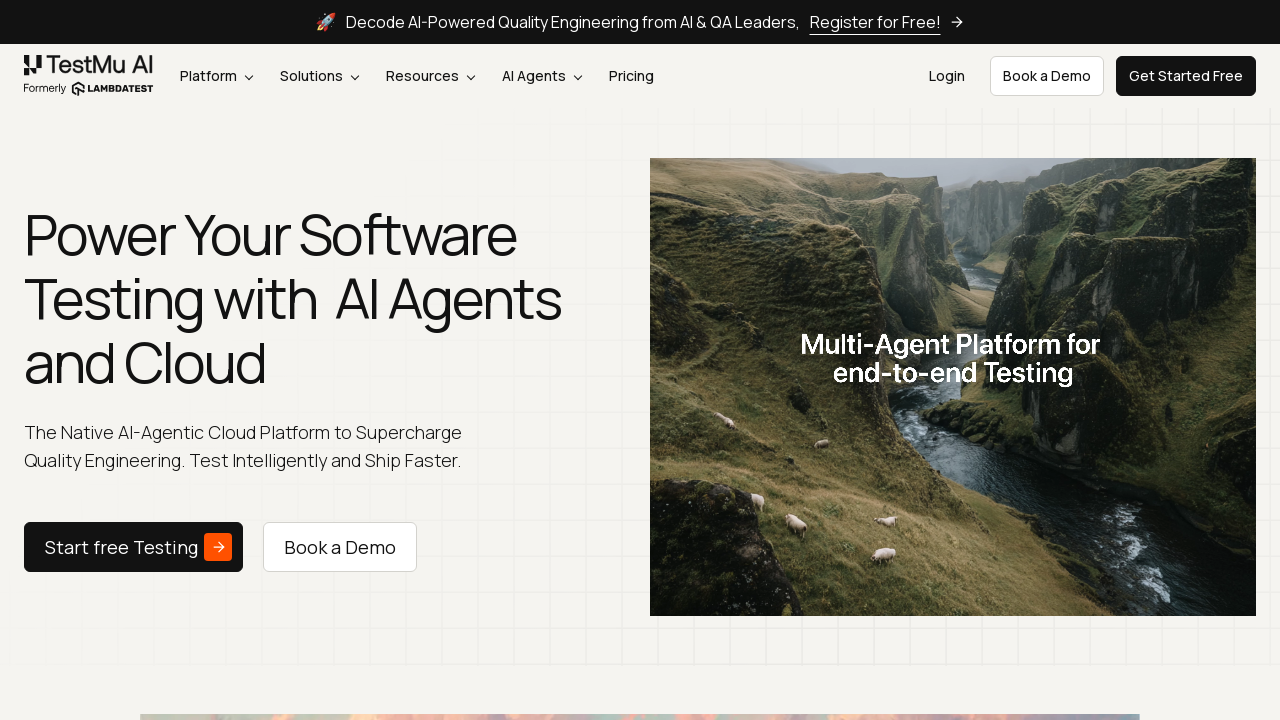

Waited for page DOM to load
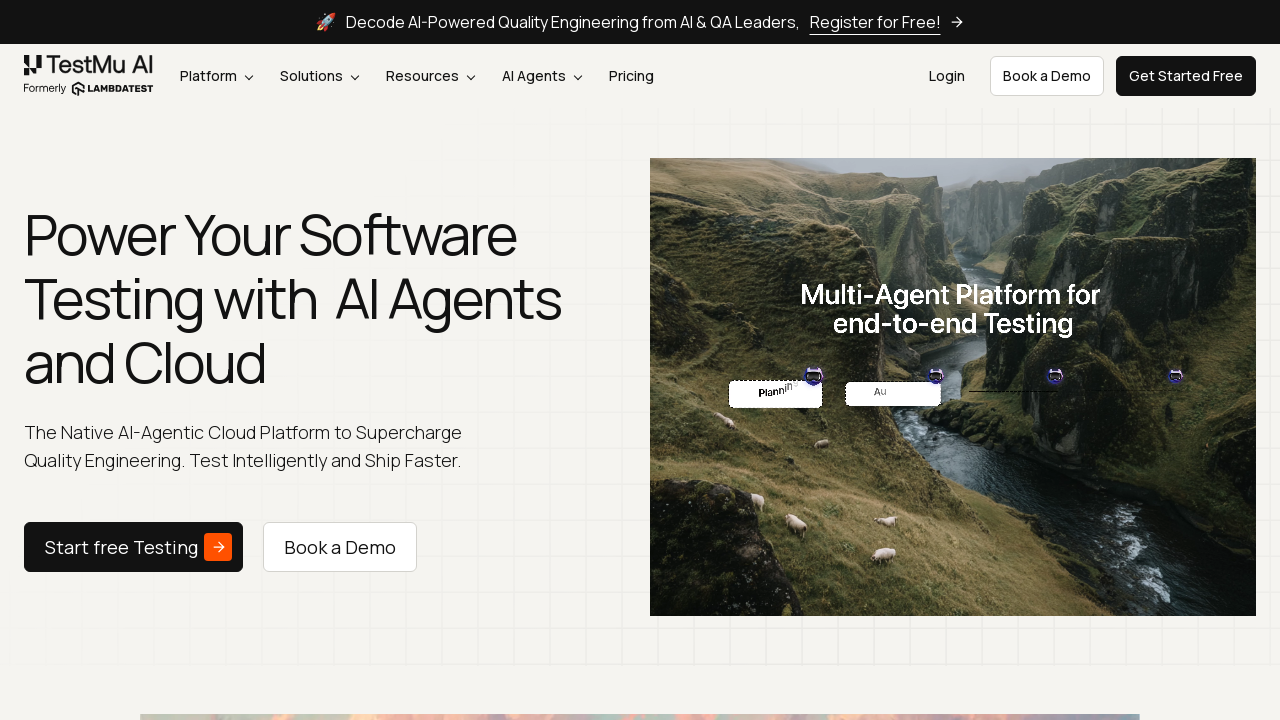

Retrieved and printed page title
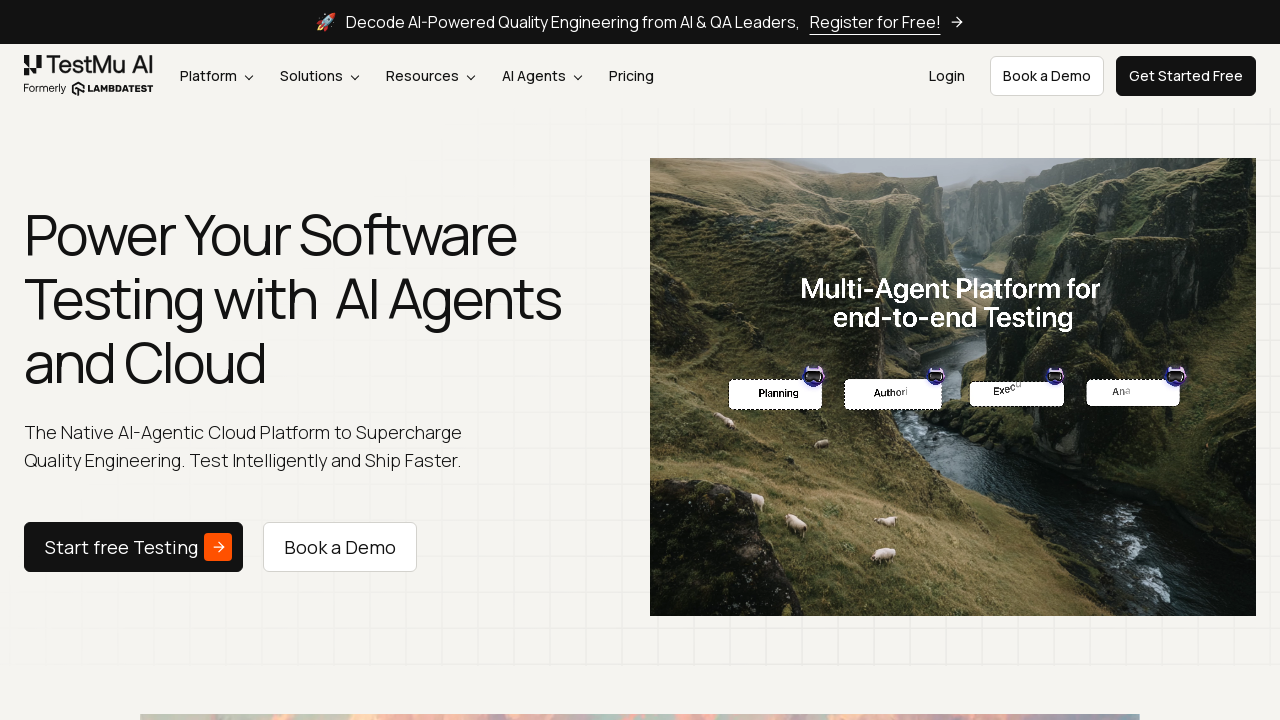

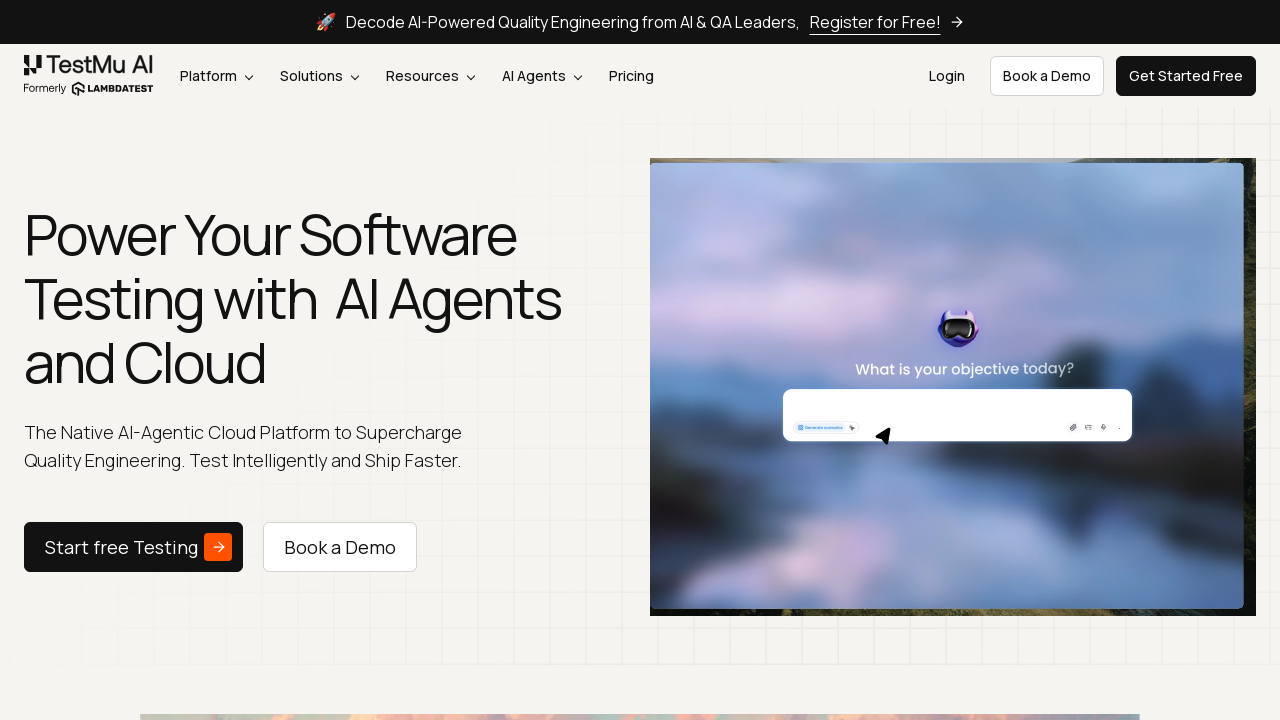